Waits for a price to reach $100, clicks book button, then solves a math problem by extracting a value, calculating the result, and submitting the answer

Starting URL: http://suninjuly.github.io/explicit_wait2.html

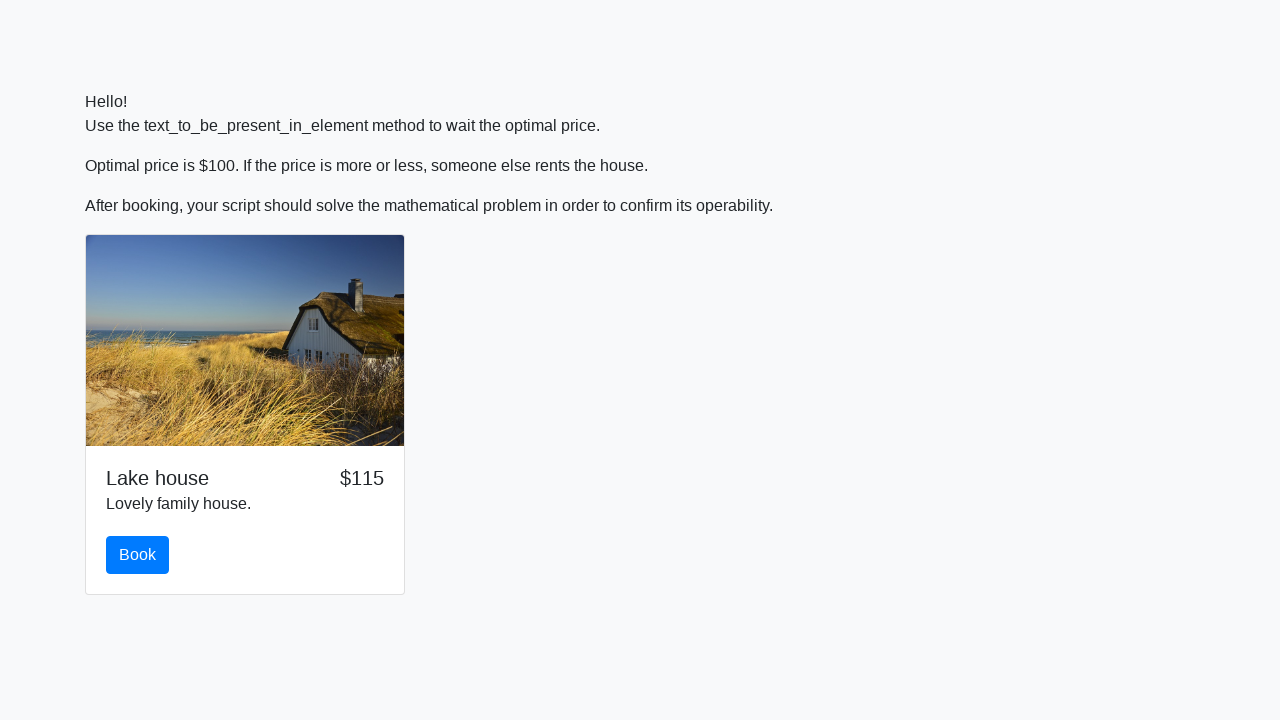

Waited for price to reach $100
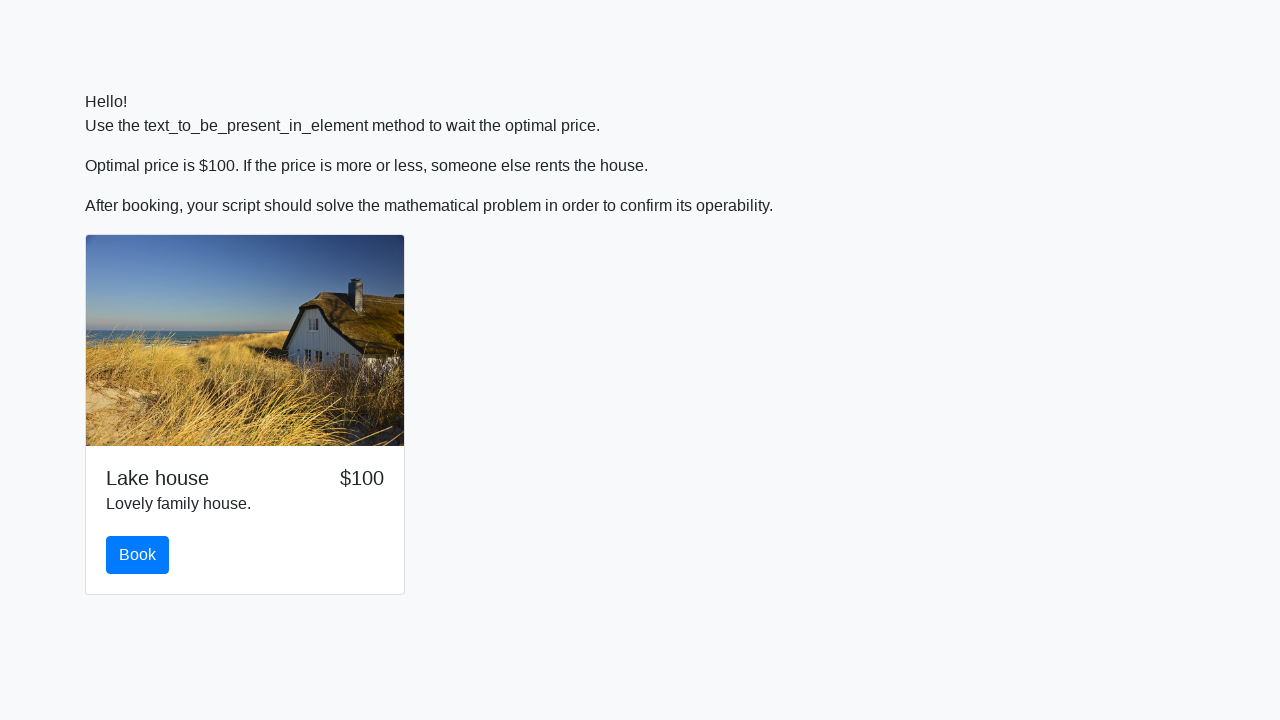

Clicked the book button at (138, 555) on #book
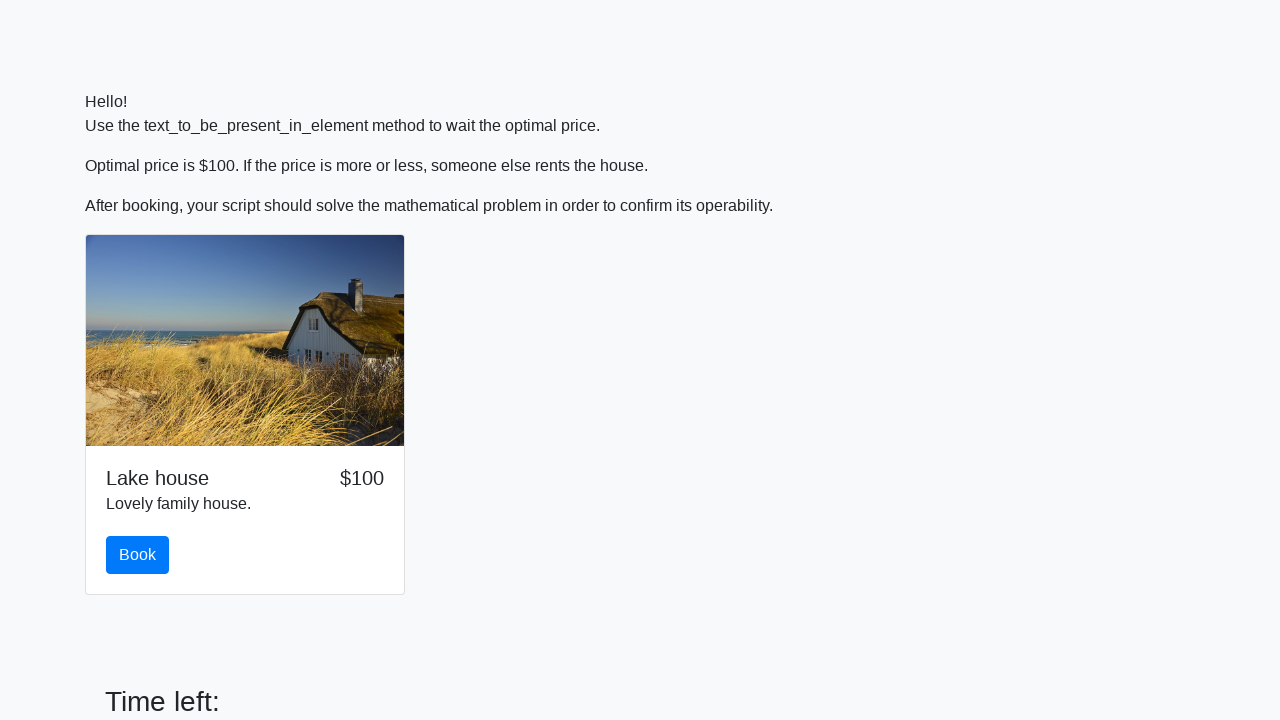

Scrolled to input value element
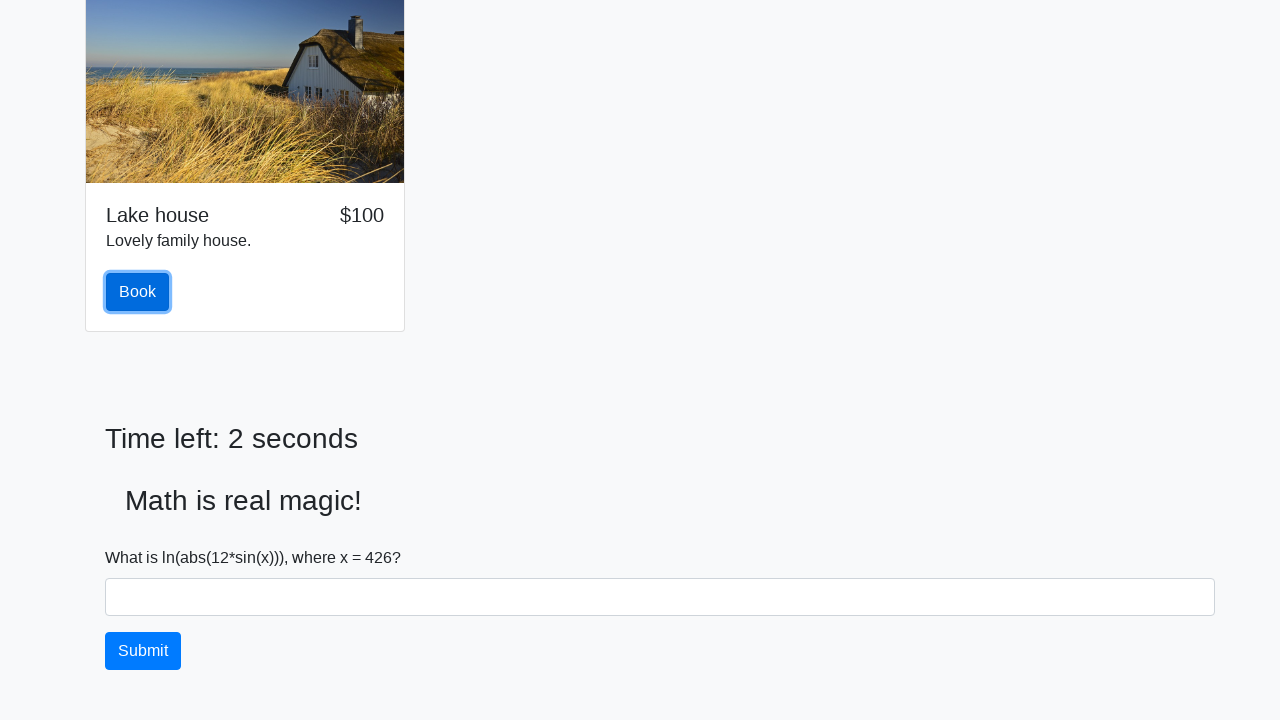

Extracted input value: 426
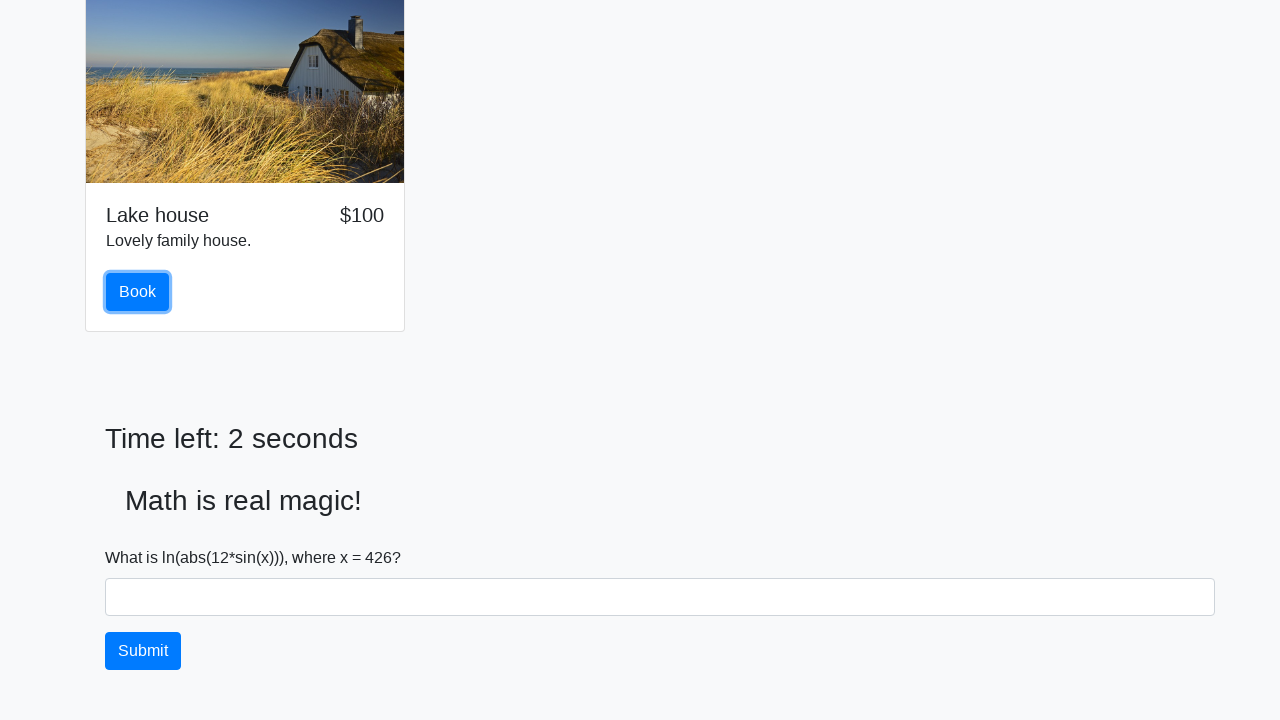

Calculated result using math formula: 2.434713105750088
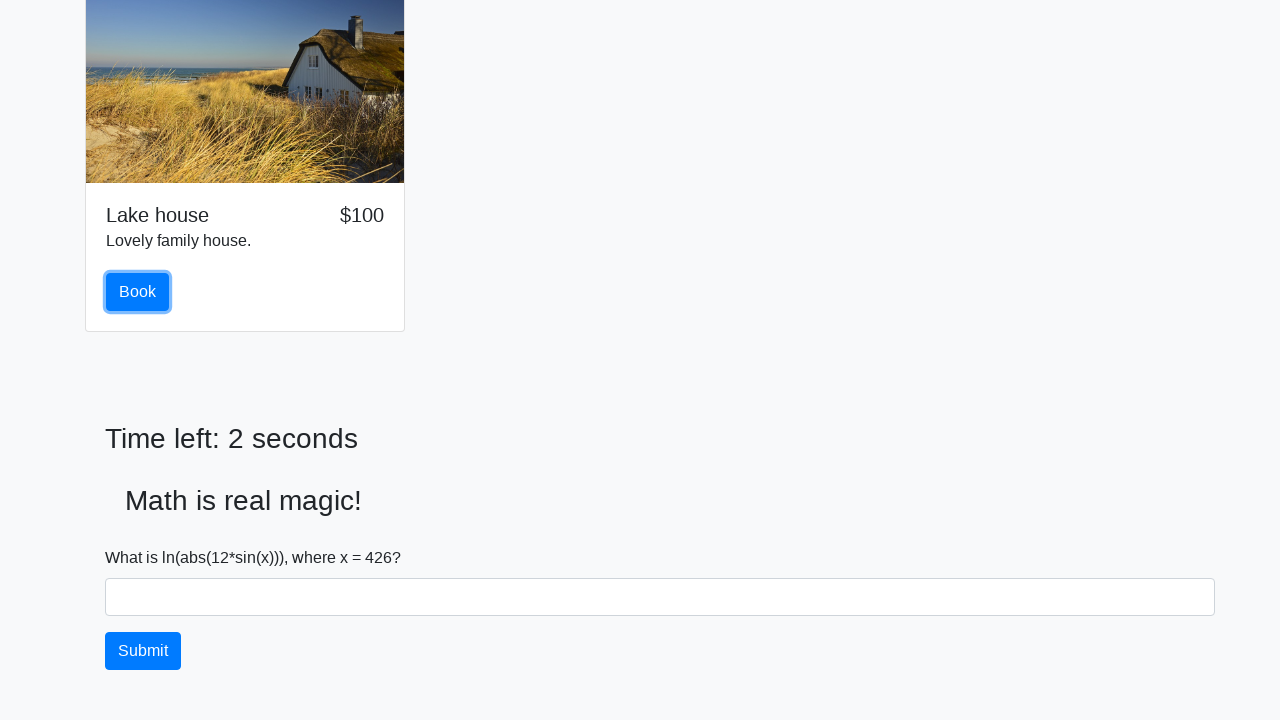

Filled answer field with calculated result on input#answer.form-control
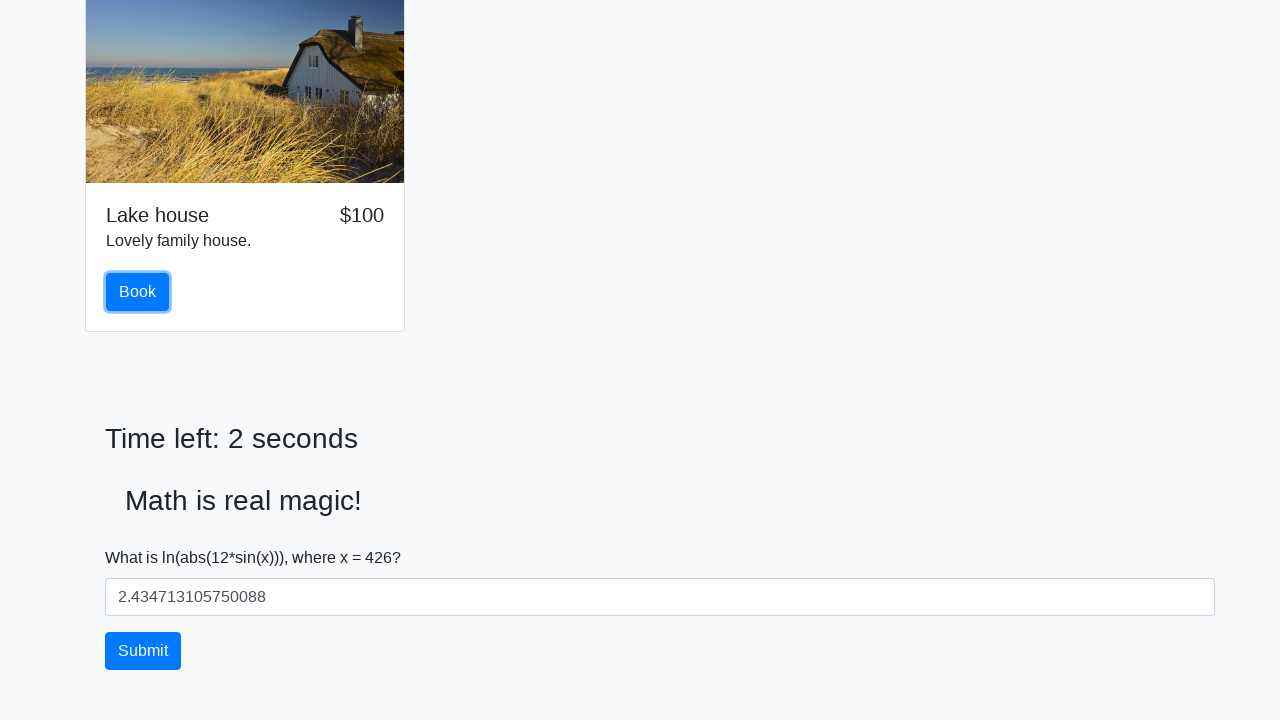

Clicked the solve button to submit answer at (143, 651) on button#solve.btn.btn-primary
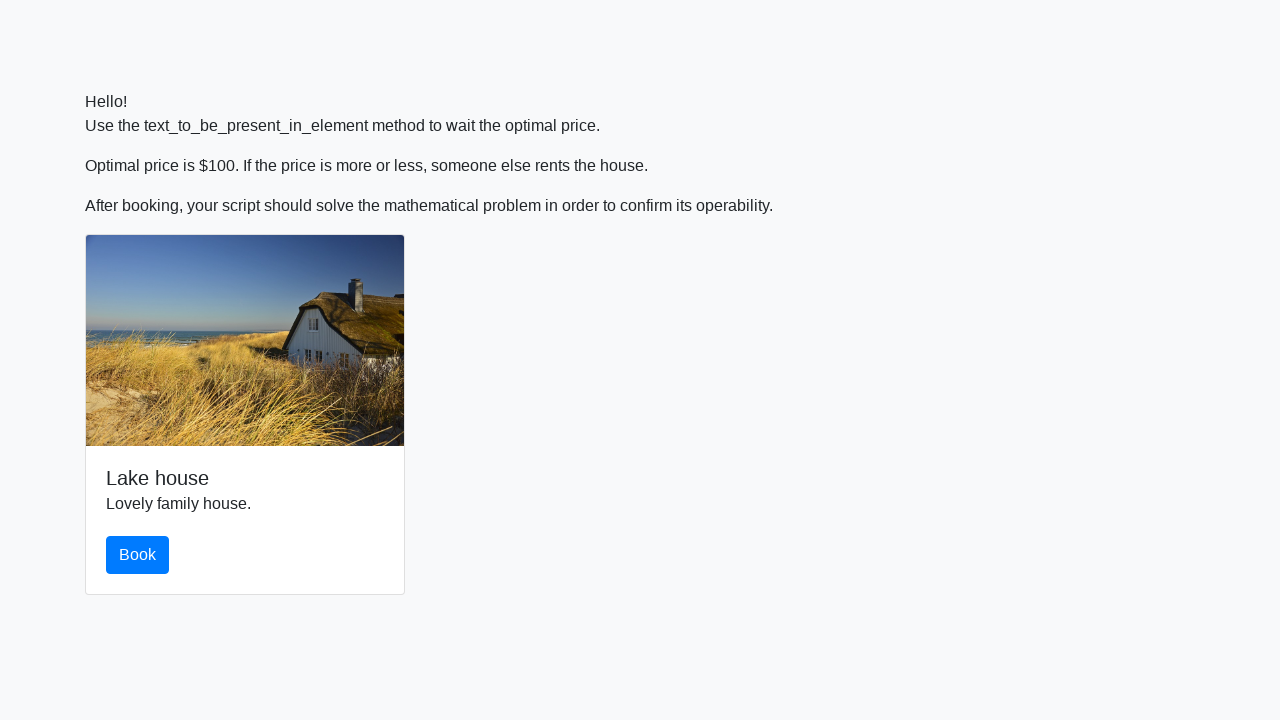

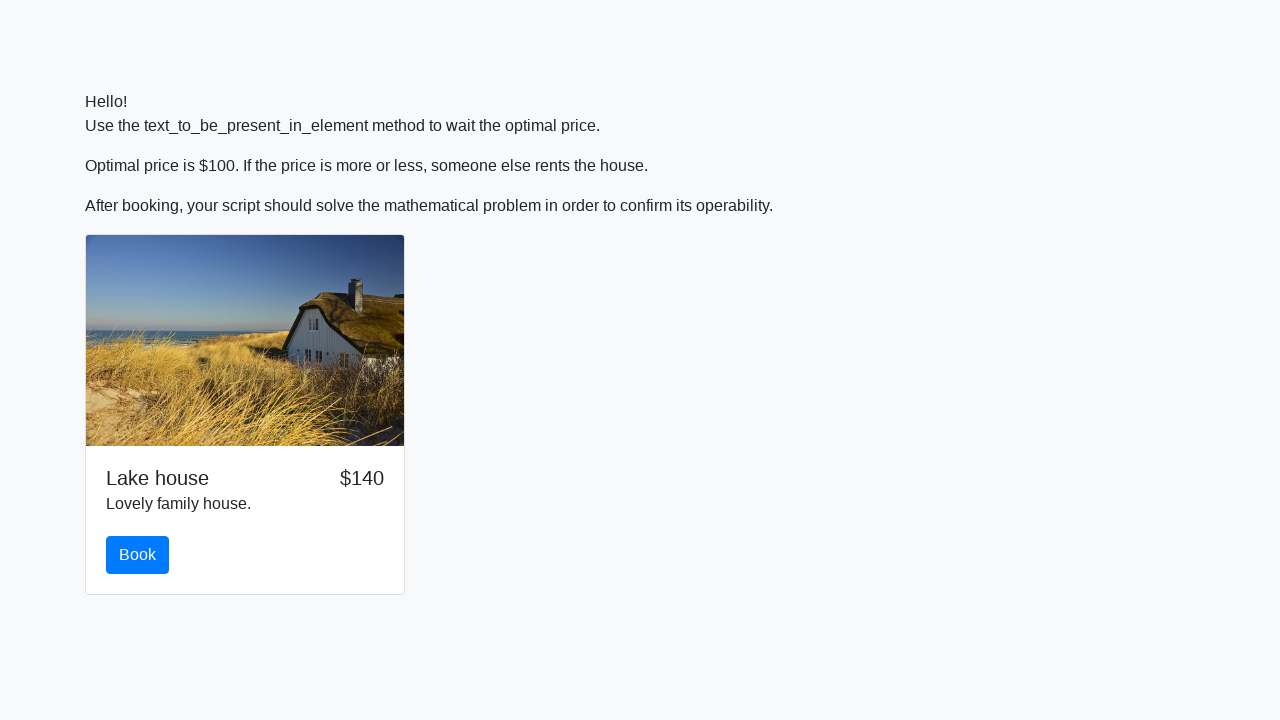